Tests division by 1 (99 ÷ 1 = 99)

Starting URL: https://testsheepnz.github.io/BasicCalculator.html

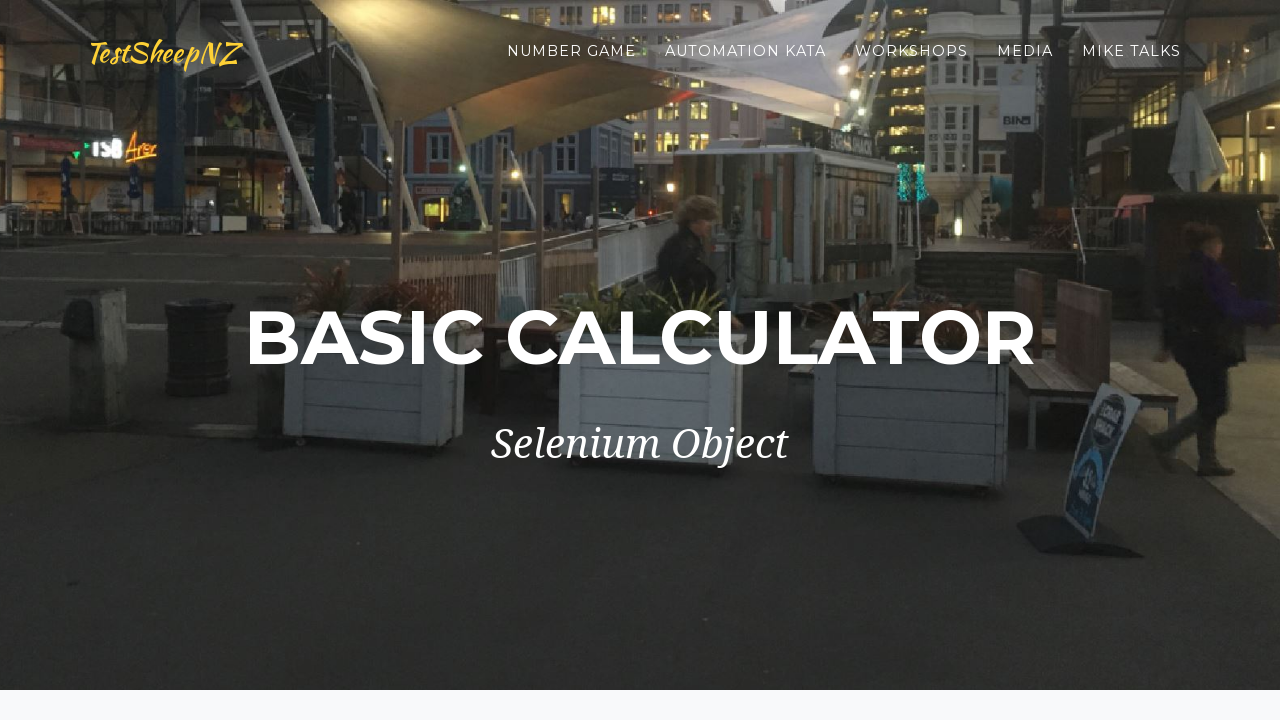

Filled first number field with '99' on #number1Field
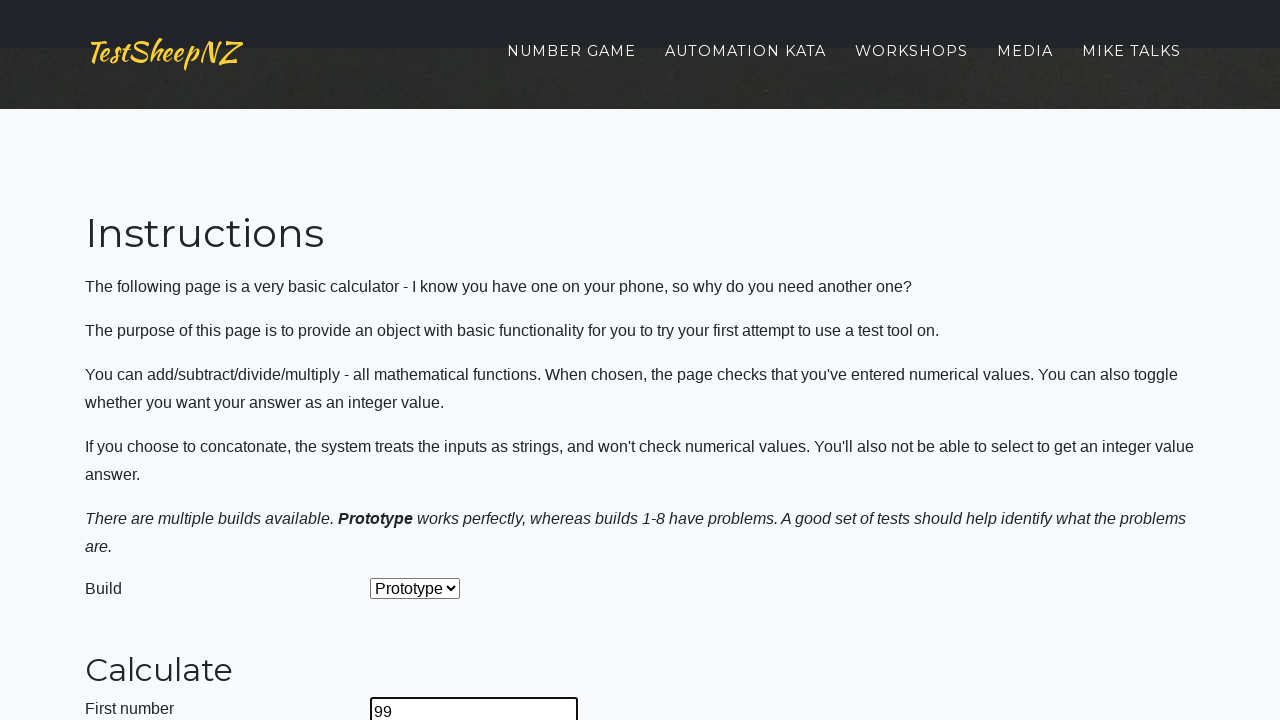

Filled second number field with '1' on #number2Field
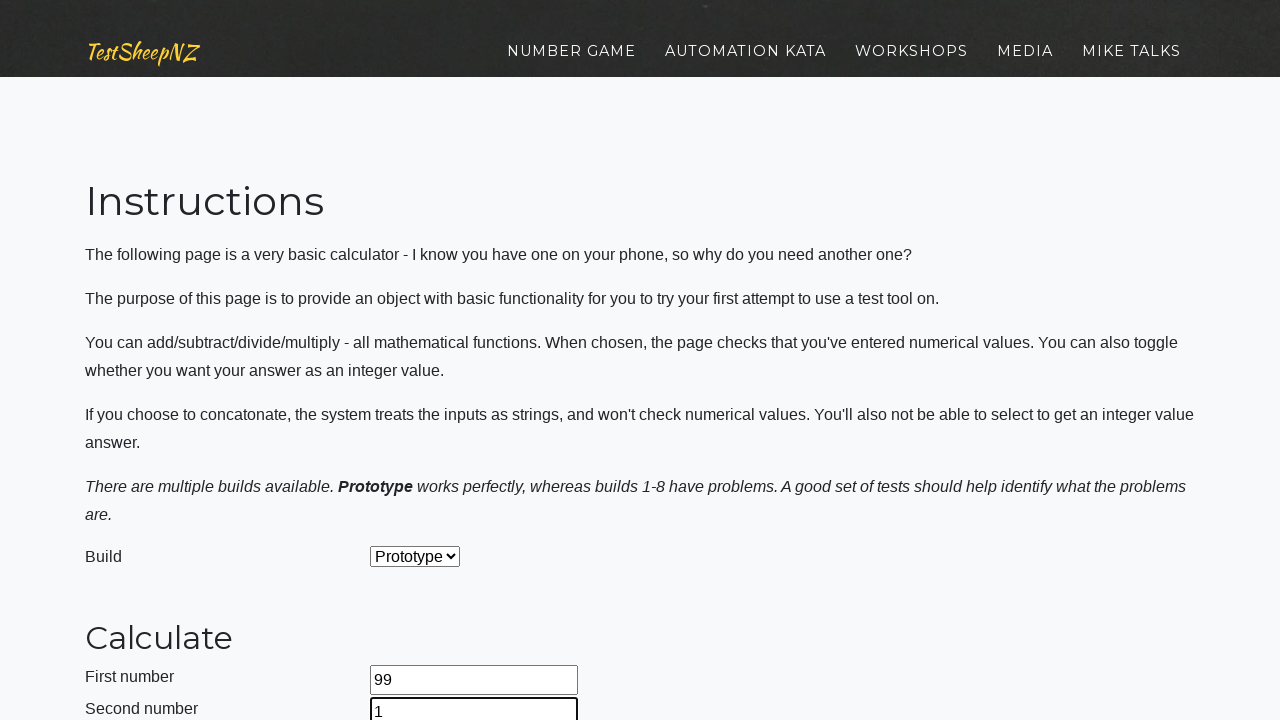

Selected 'Divide' operation from dropdown on #selectOperationDropdown
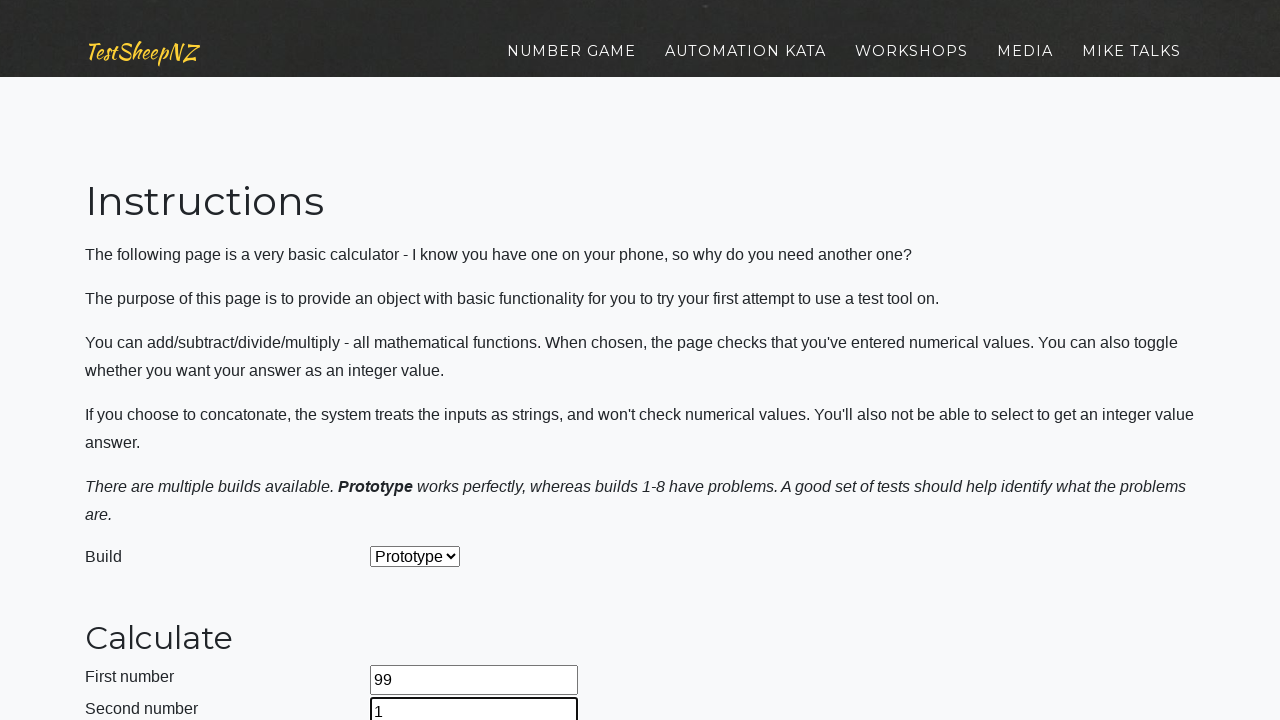

Clicked calculate button at (422, 361) on #calculateButton
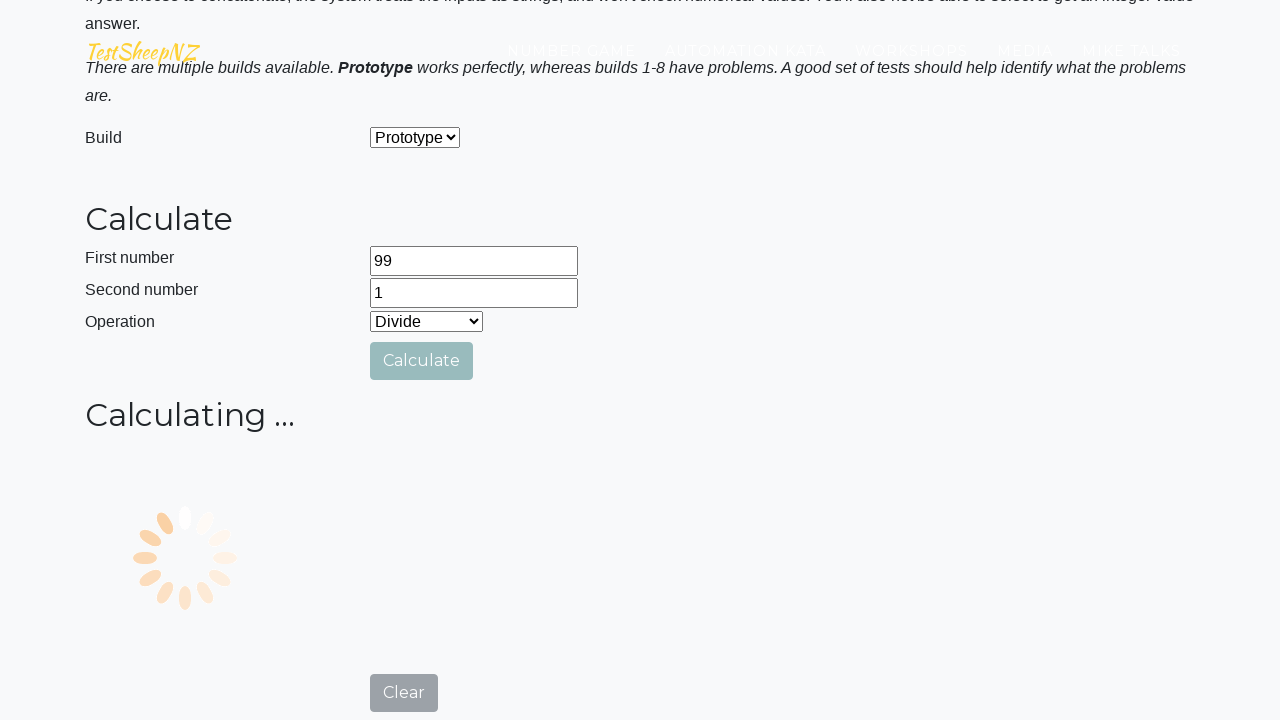

Answer field loaded with result
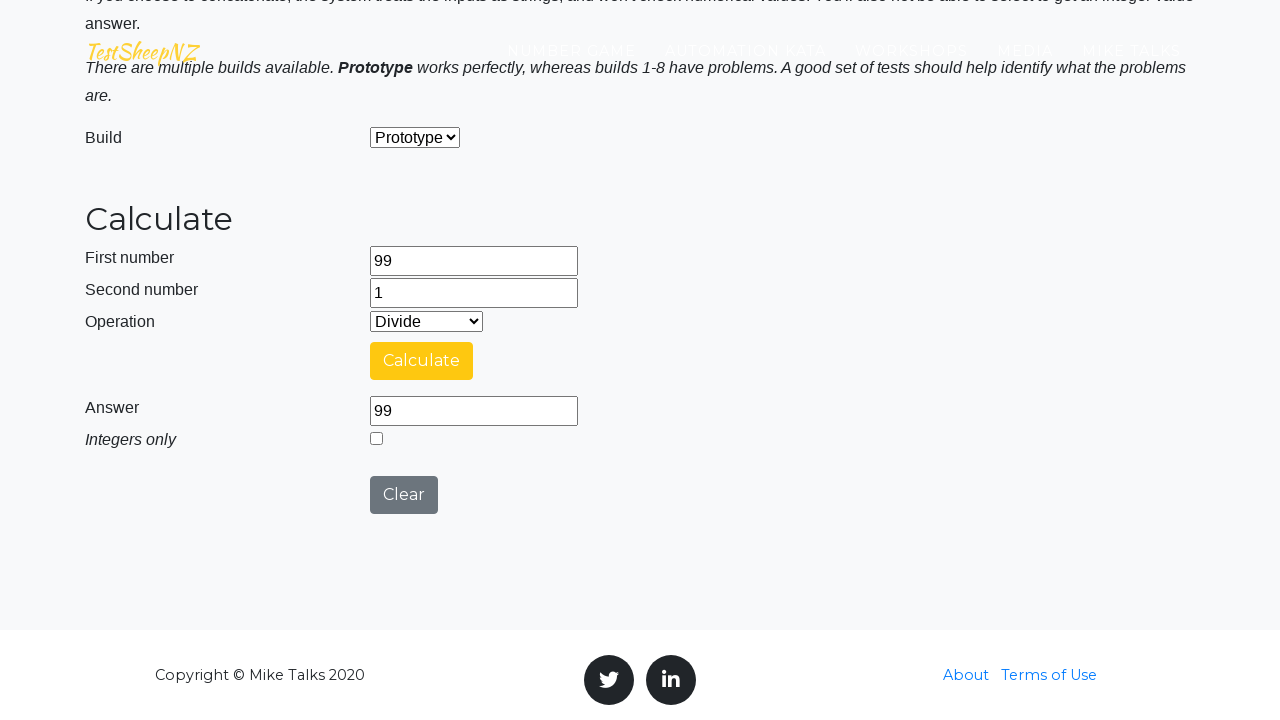

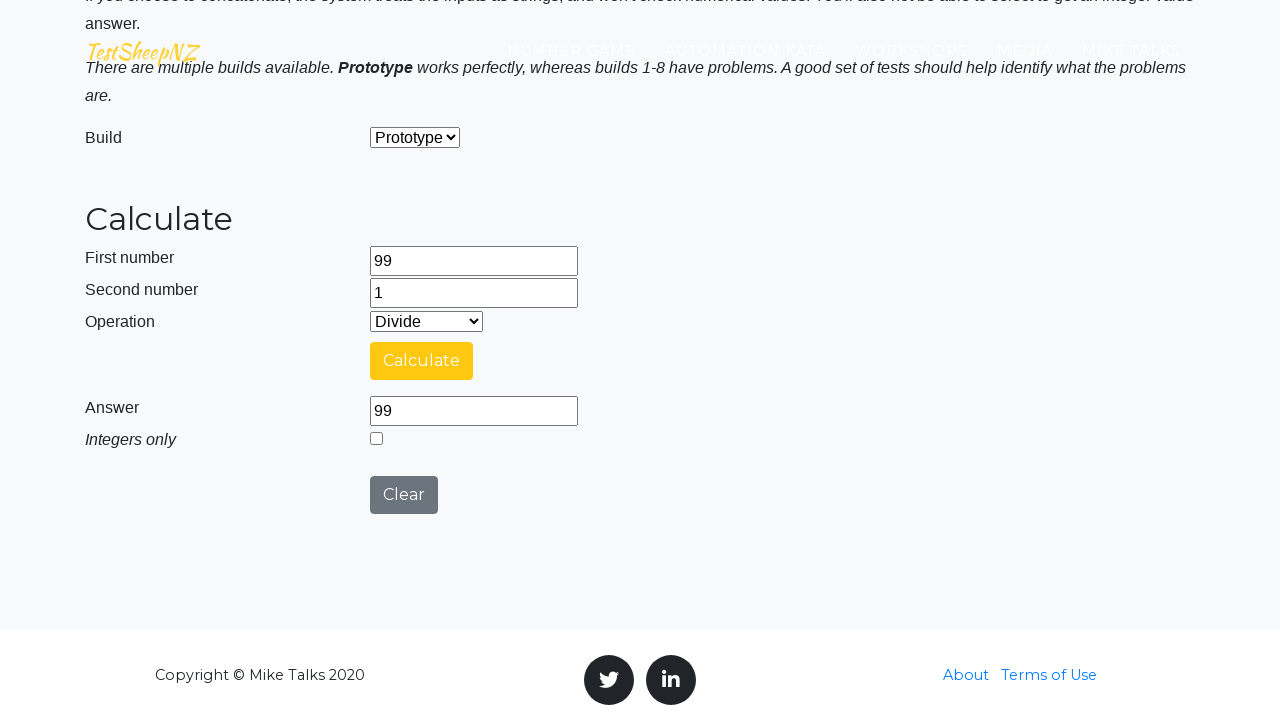